Tests drag and drop functionality by dragging an element to a drop zone and verifying success message

Starting URL: https://www.techglobal-training.com/

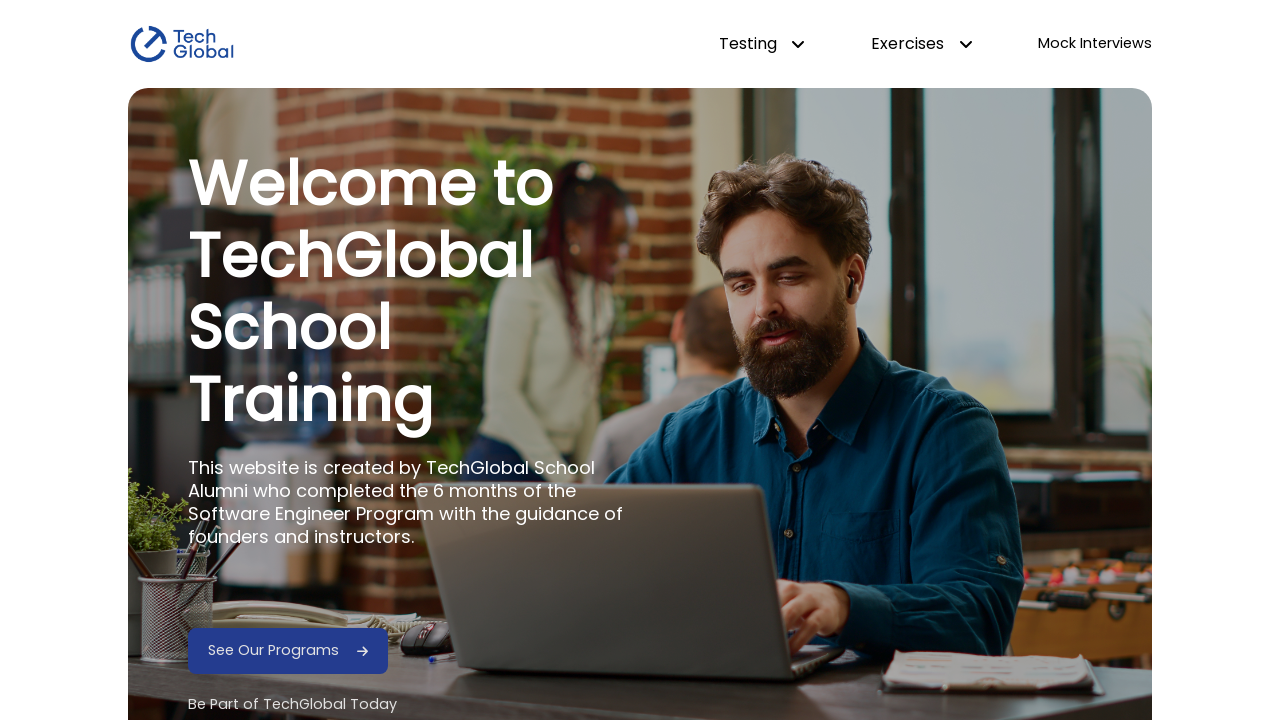

Hovered over dropdown testing menu at (762, 44) on #dropdown-testing
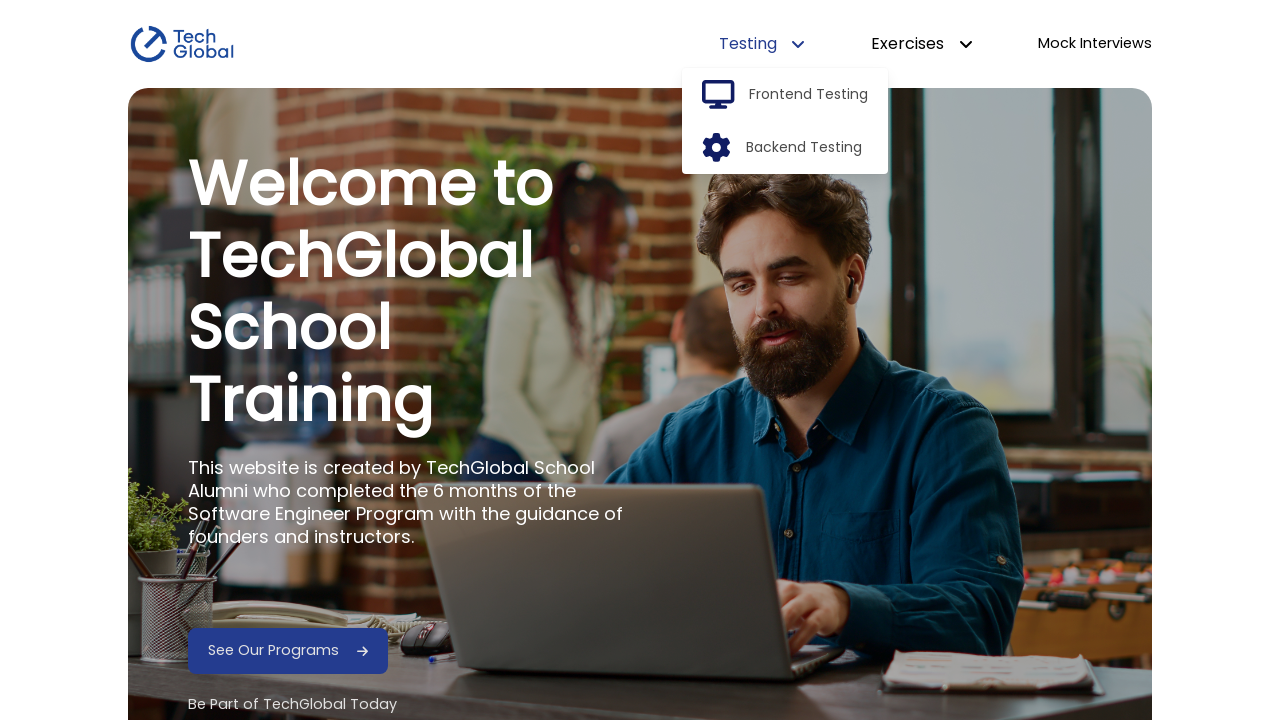

Clicked frontend option in dropdown at (809, 95) on #frontend-option
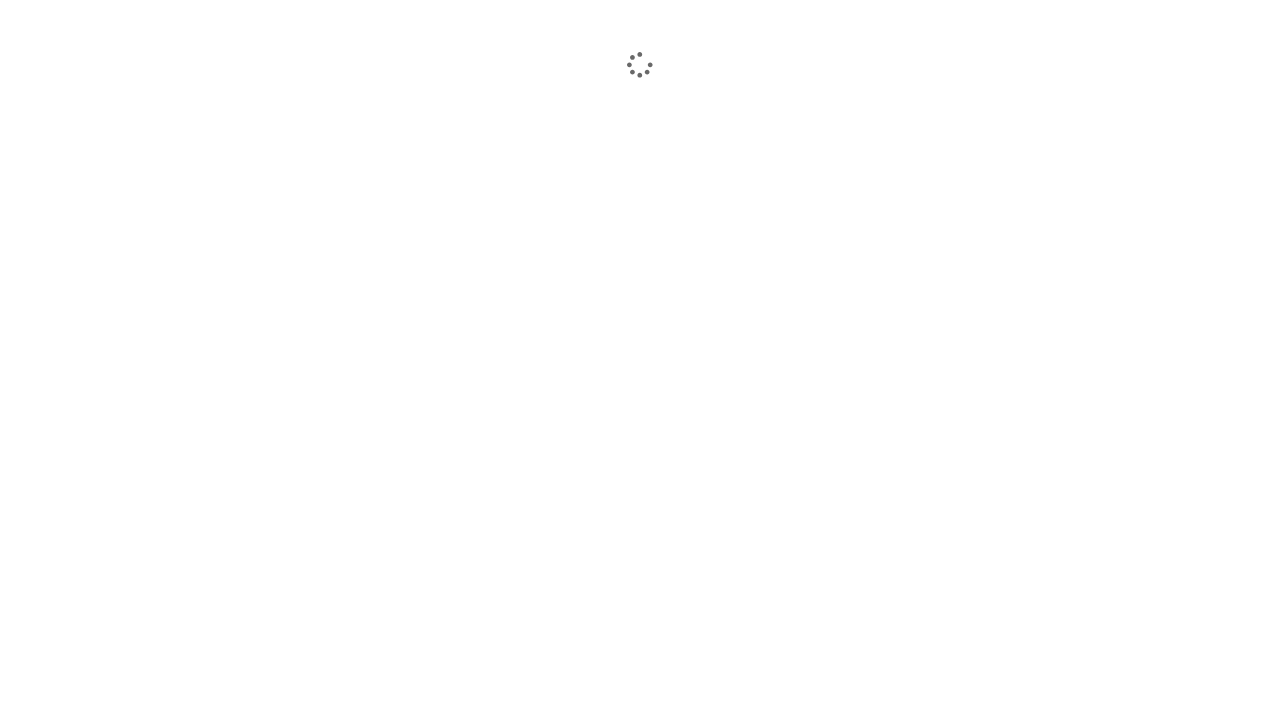

Clicked Actions link to navigate to Actions page at (1065, 530) on a:has-text('Actions')
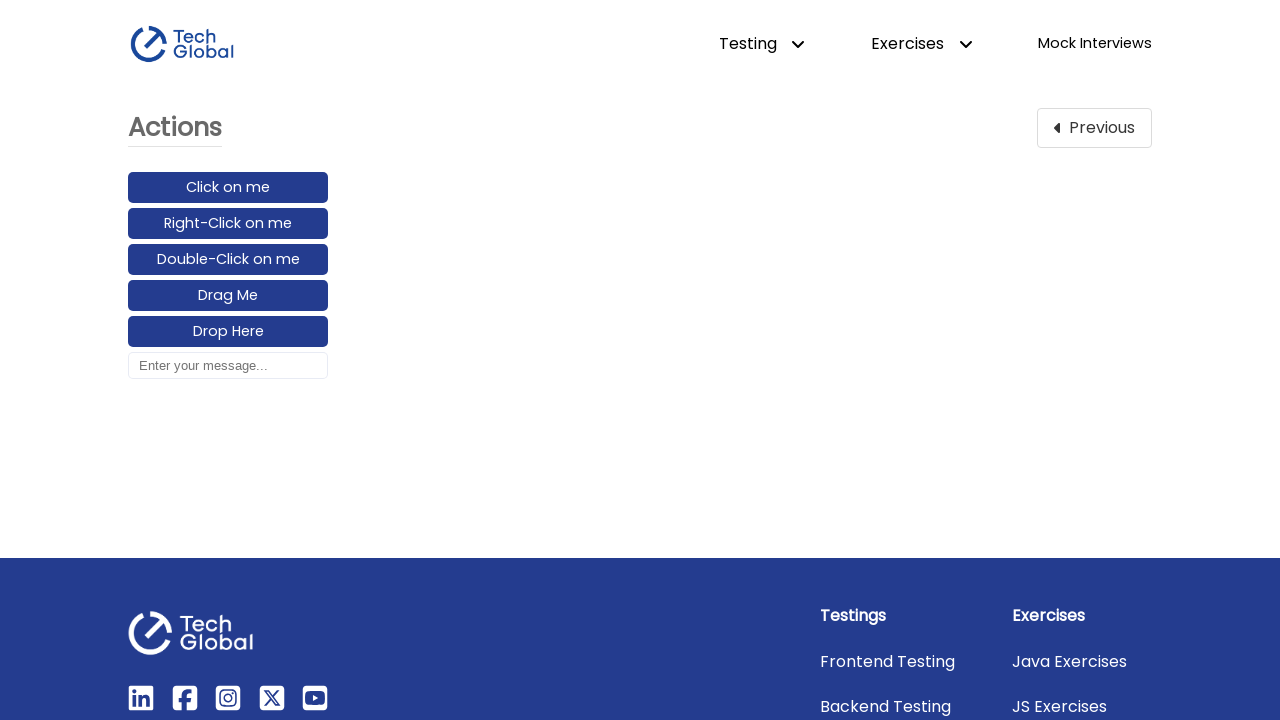

Dragged element to drop zone at (228, 332)
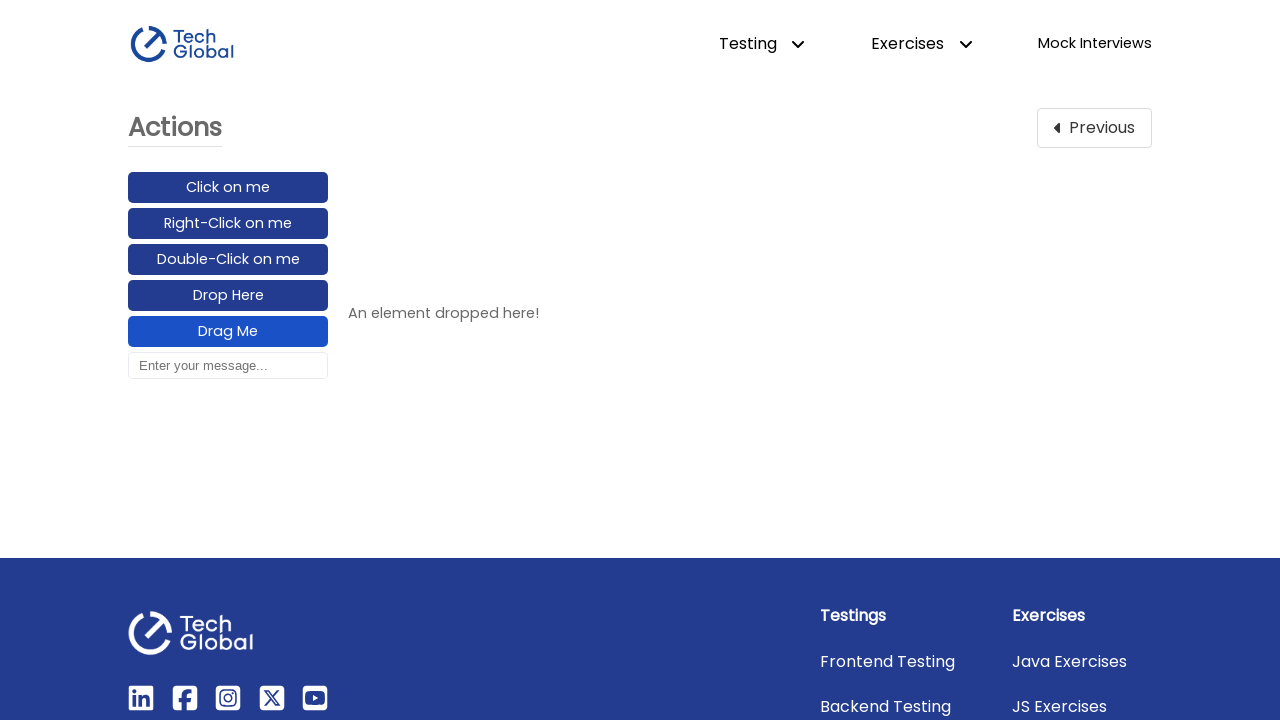

Verified success message 'An element dropped here!' appeared
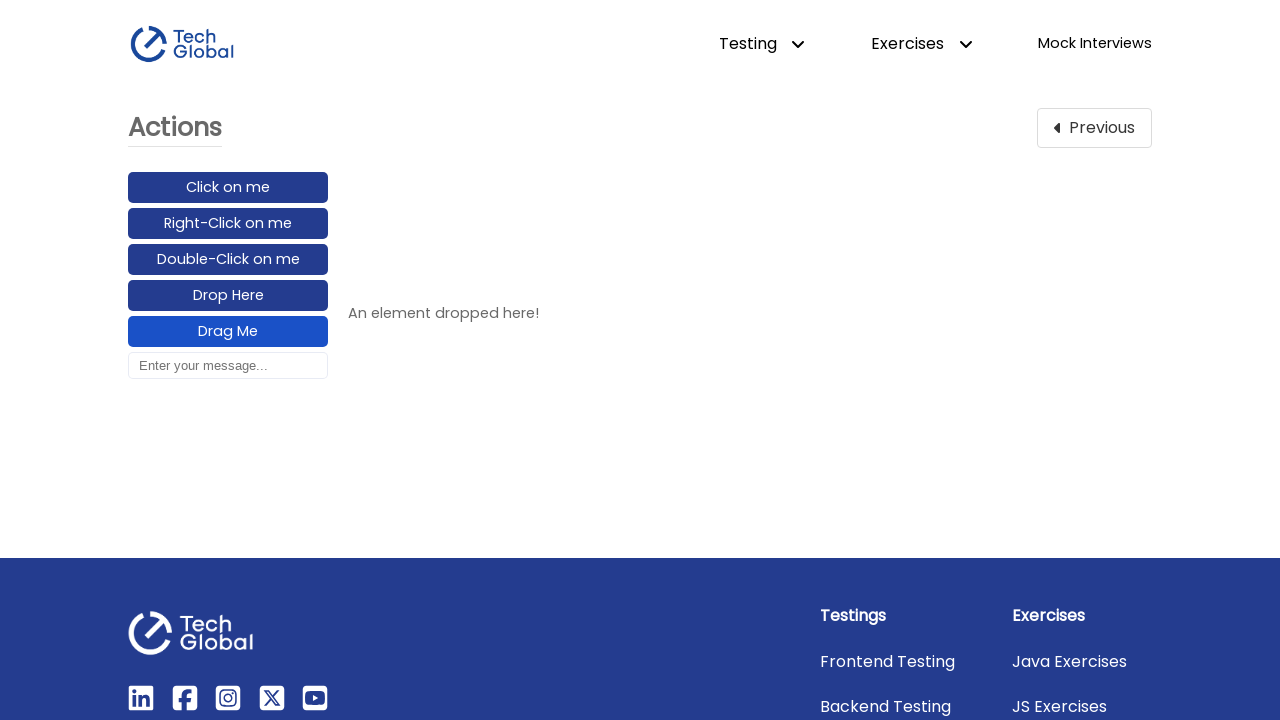

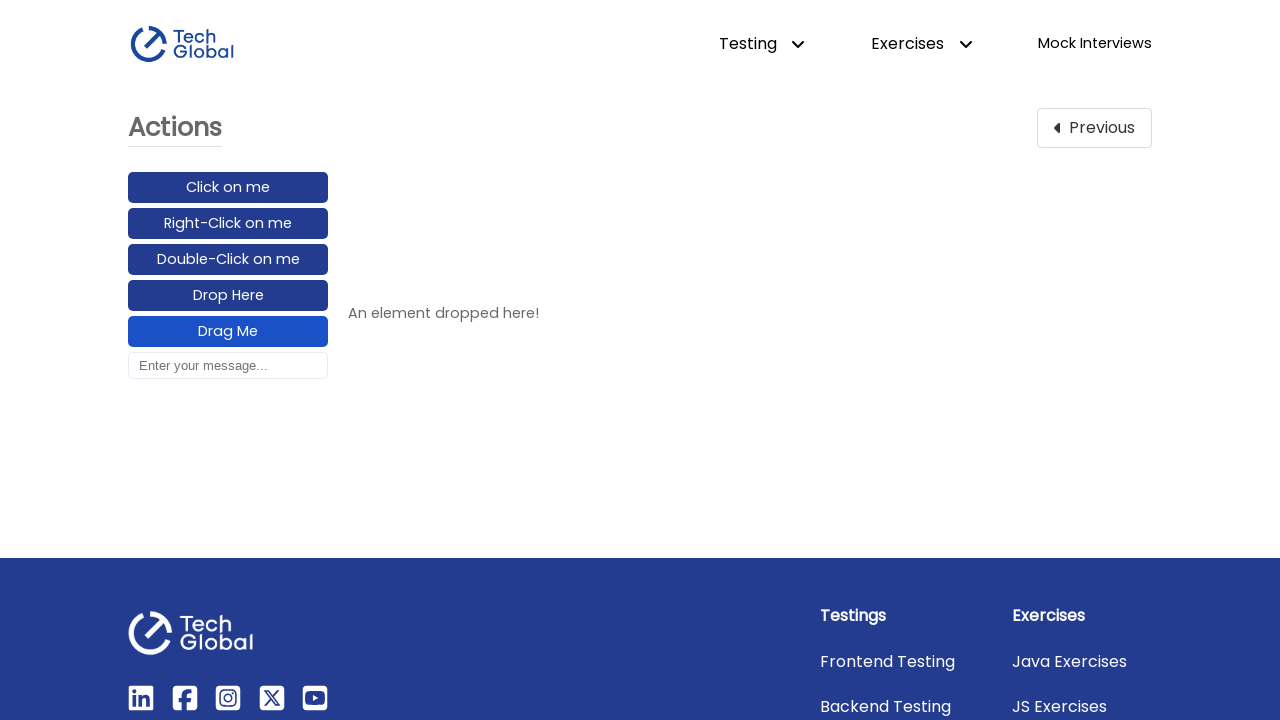